Tests various JavaScript alert types including simple alerts, confirm dialogs, sweet alerts, and prompt alerts on a practice page

Starting URL: https://leafground.com/alert.xhtml

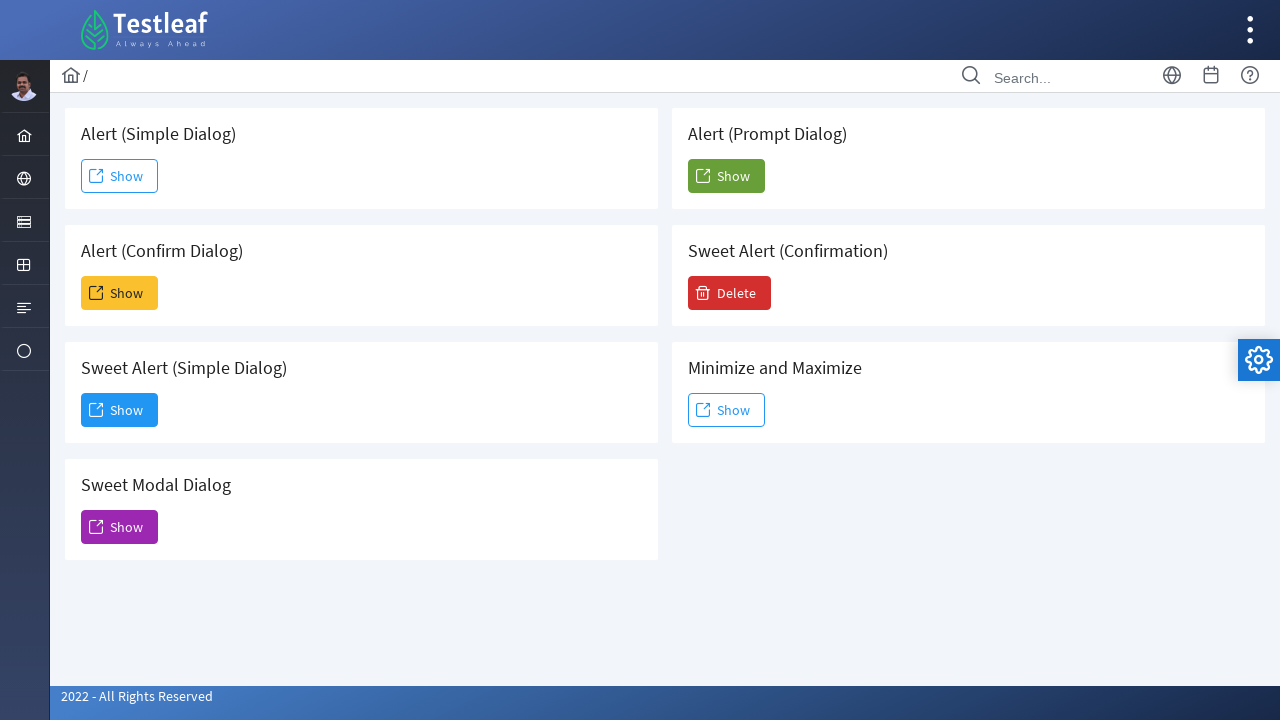

Clicked Show button for simple alert at (120, 176) on (//span[text()='Show']//ancestor::button)[1]
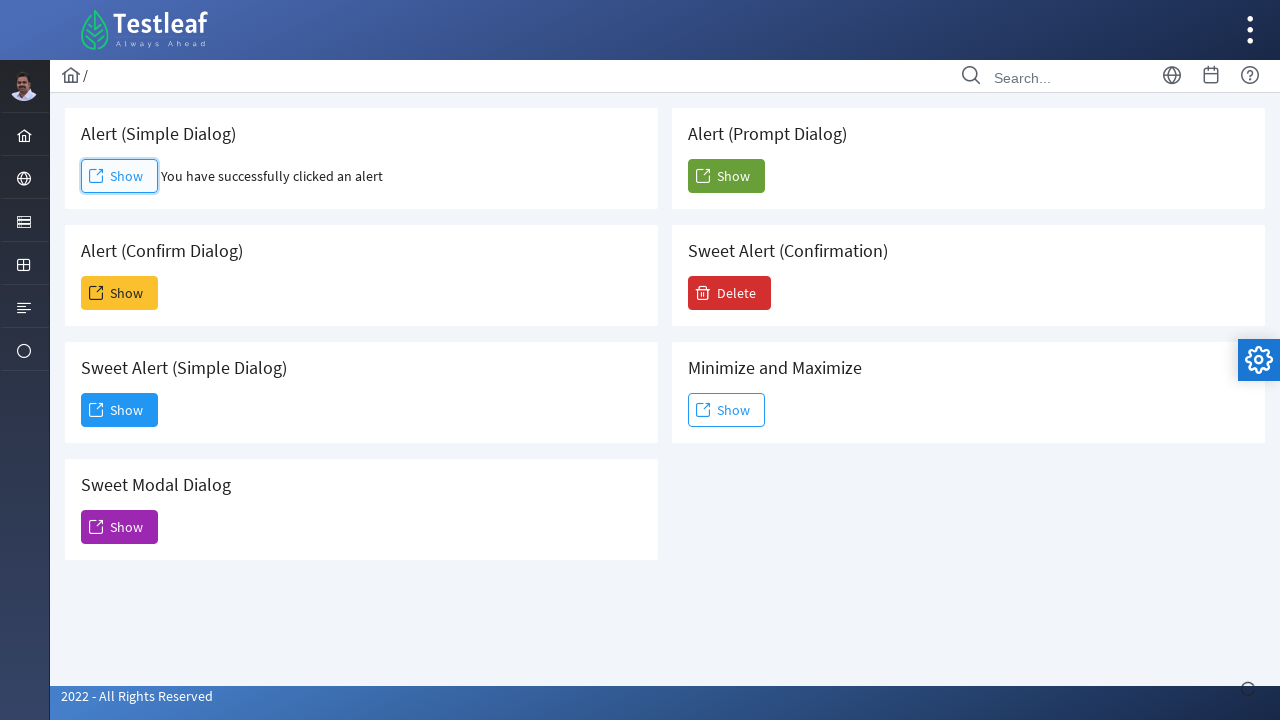

Set up dialog handler to accept alert
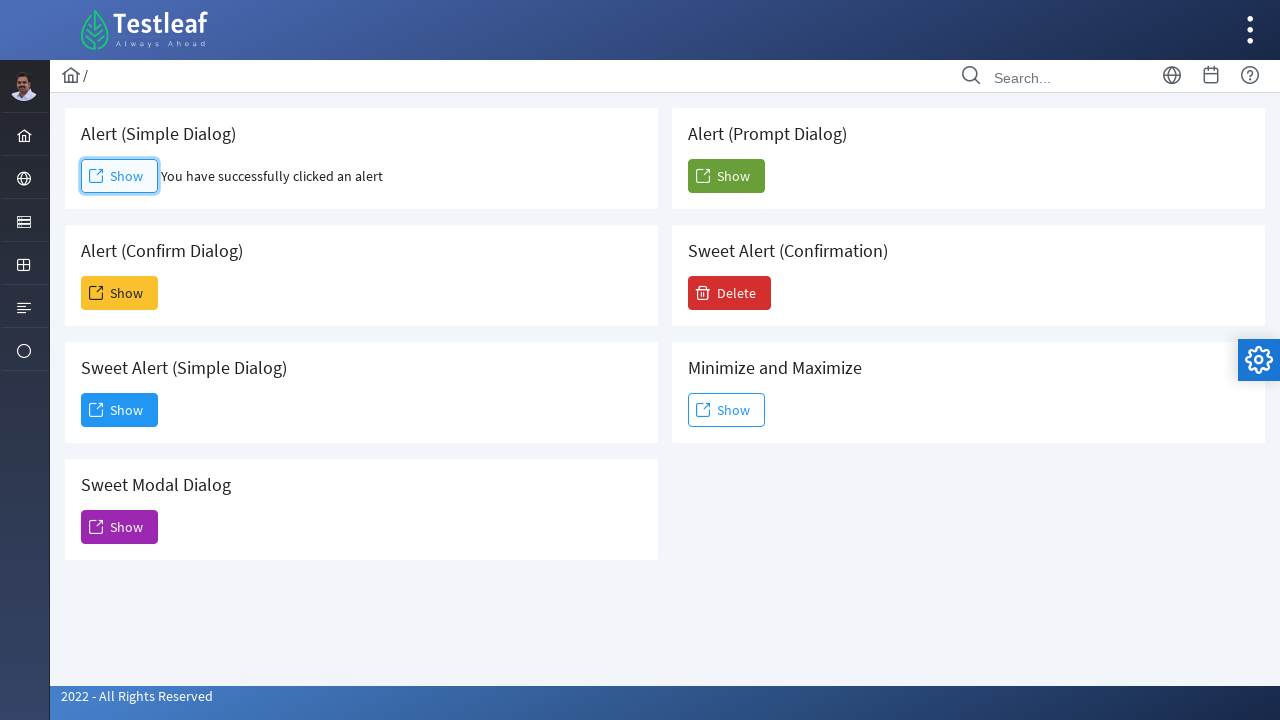

Waited 1 second for simple alert to be handled
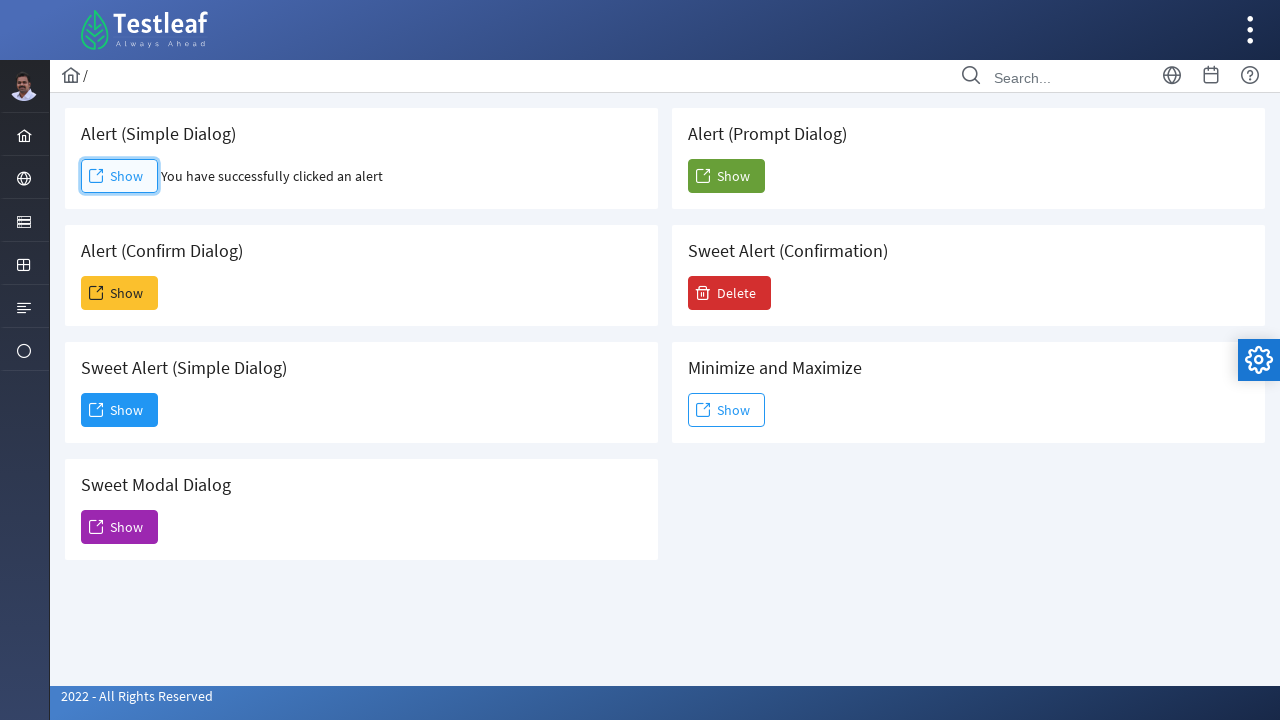

Clicked Show button for confirm dialog at (120, 293) on (//span[text()='Show']//ancestor::button)[2]
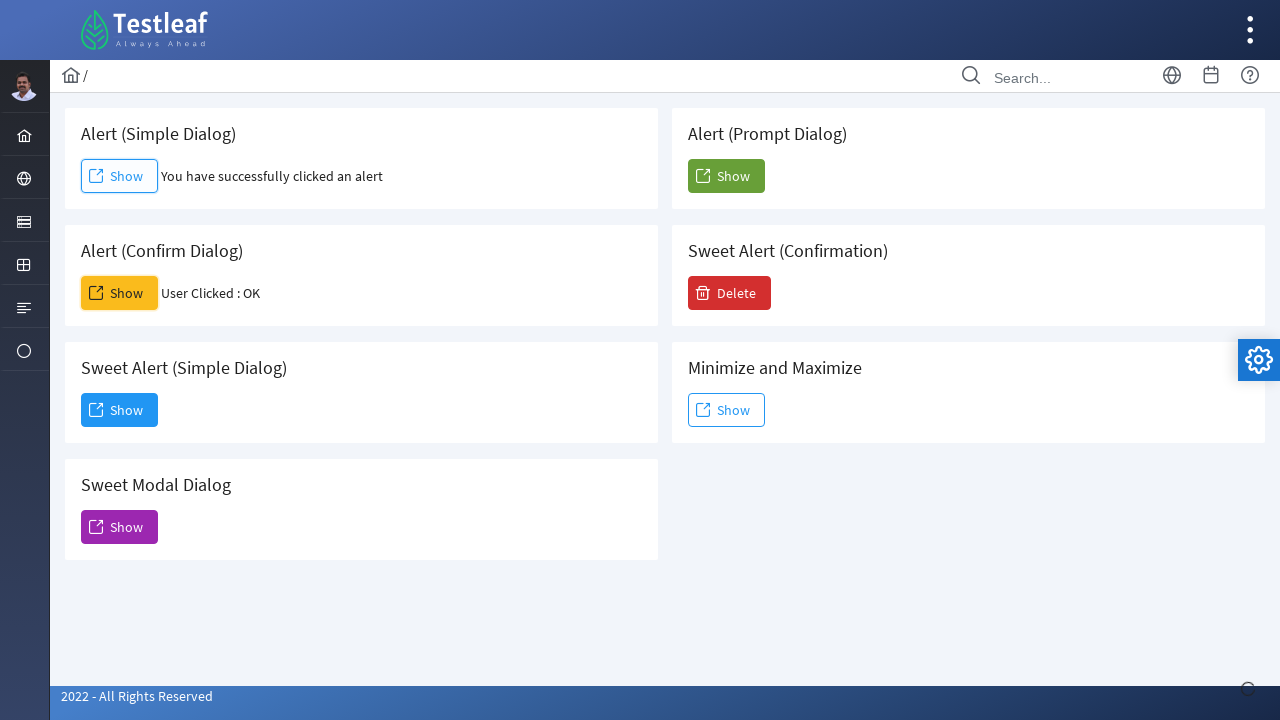

Waited 1 second for confirm dialog to be handled
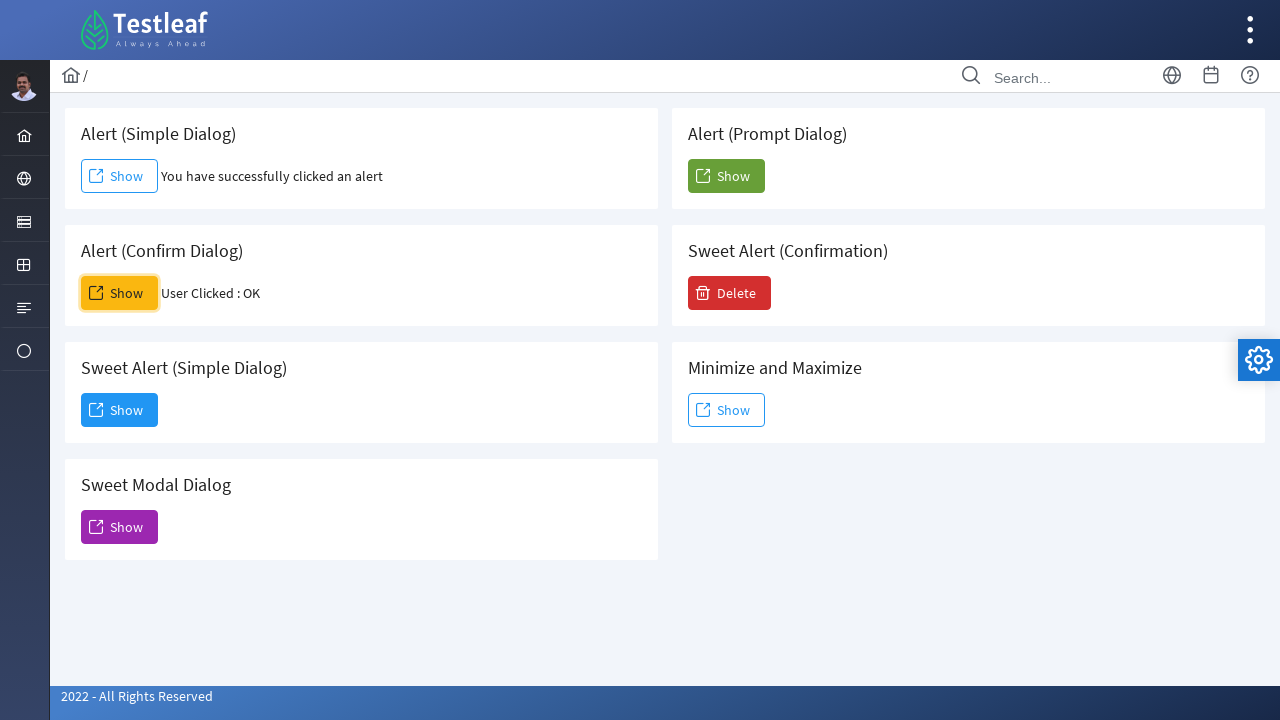

Clicked Show button for sweet alert at (120, 410) on (//span[text()='Show']//ancestor::button)[3]
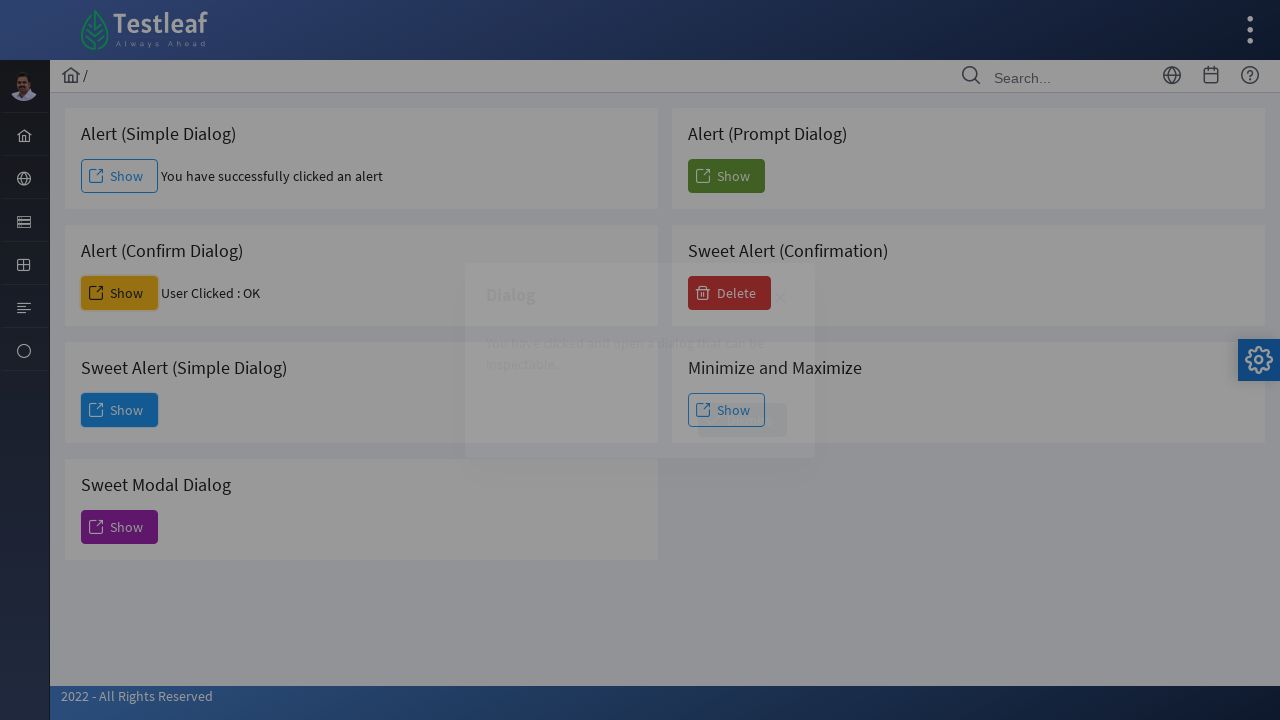

Waited 1 second for sweet alert to appear
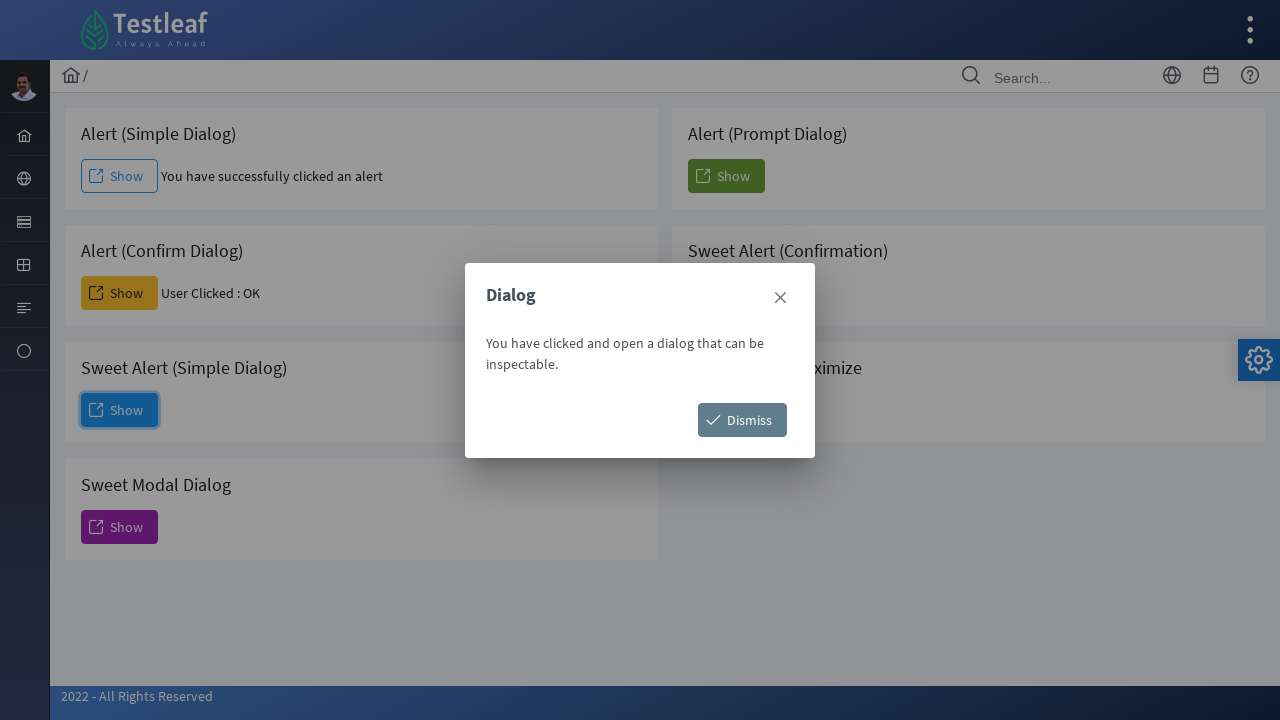

Clicked Dismiss button on sweet alert at (742, 420) on xpath=//span[text()='Dismiss']//ancestor::button
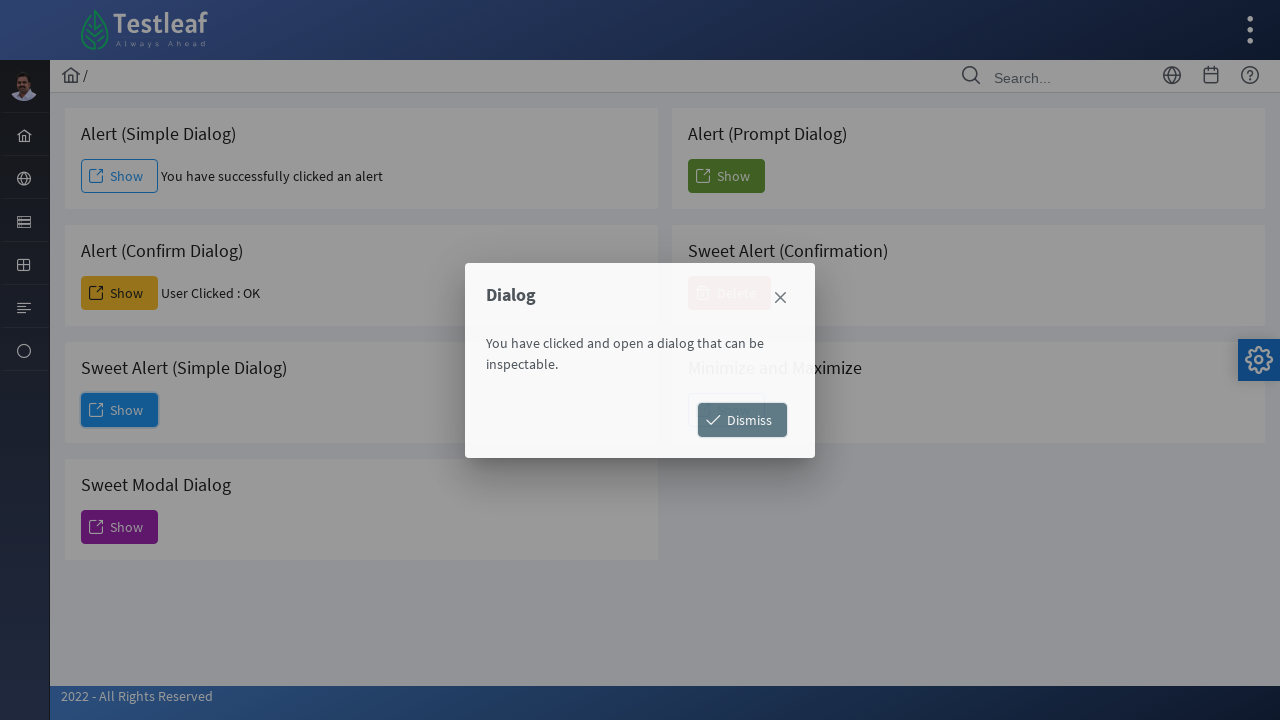

Waited 1 second before next sweet alert
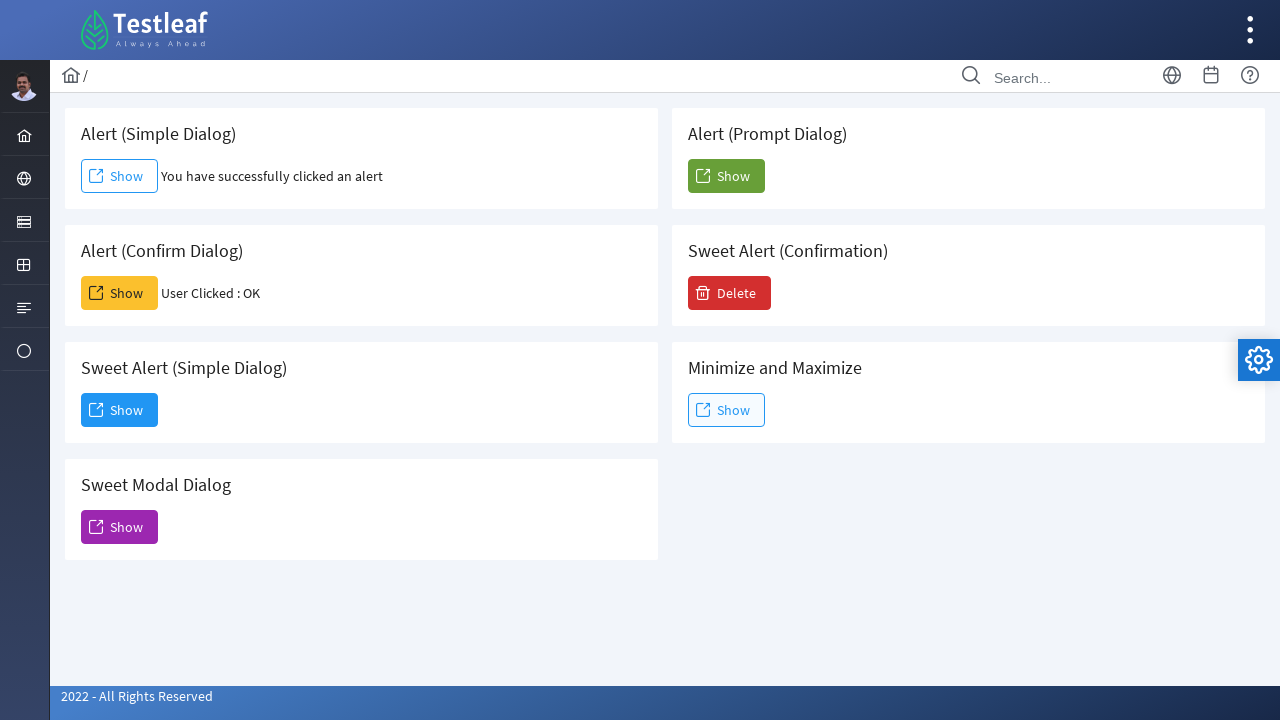

Clicked Show button for second sweet alert at (120, 527) on (//span[text()='Show']//ancestor::button)[4]
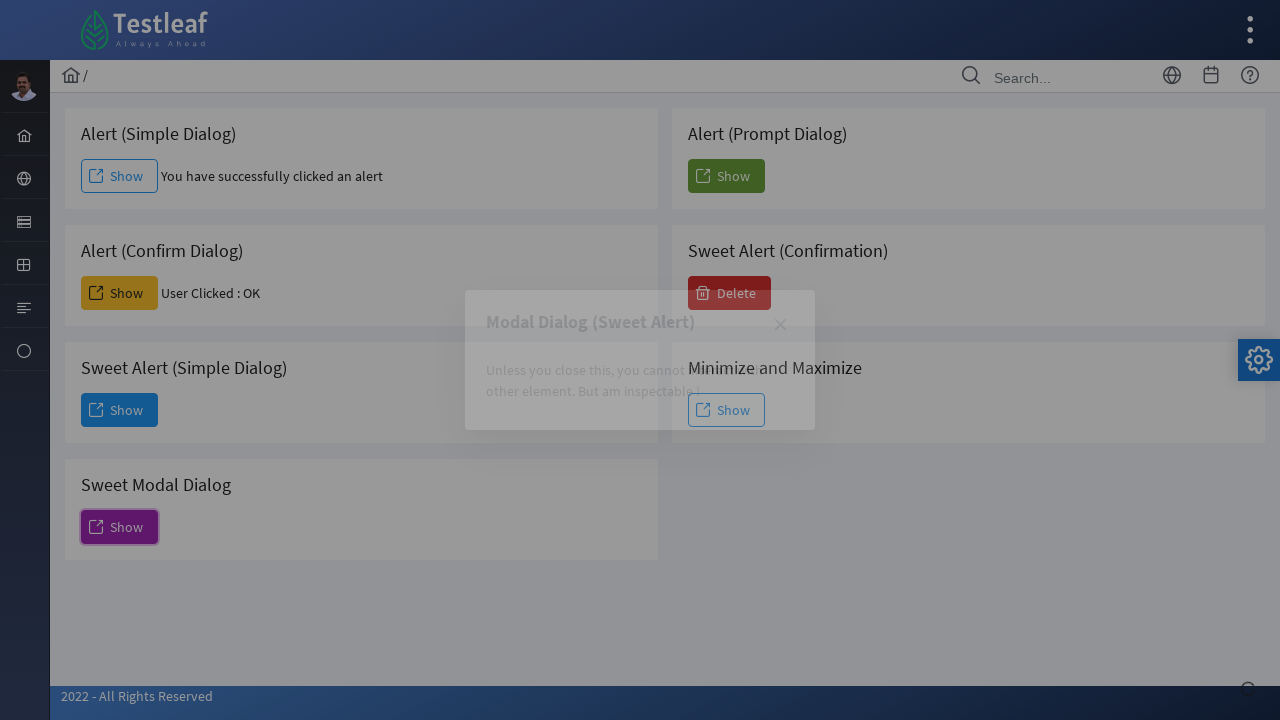

Waited 1 second for second sweet alert to appear
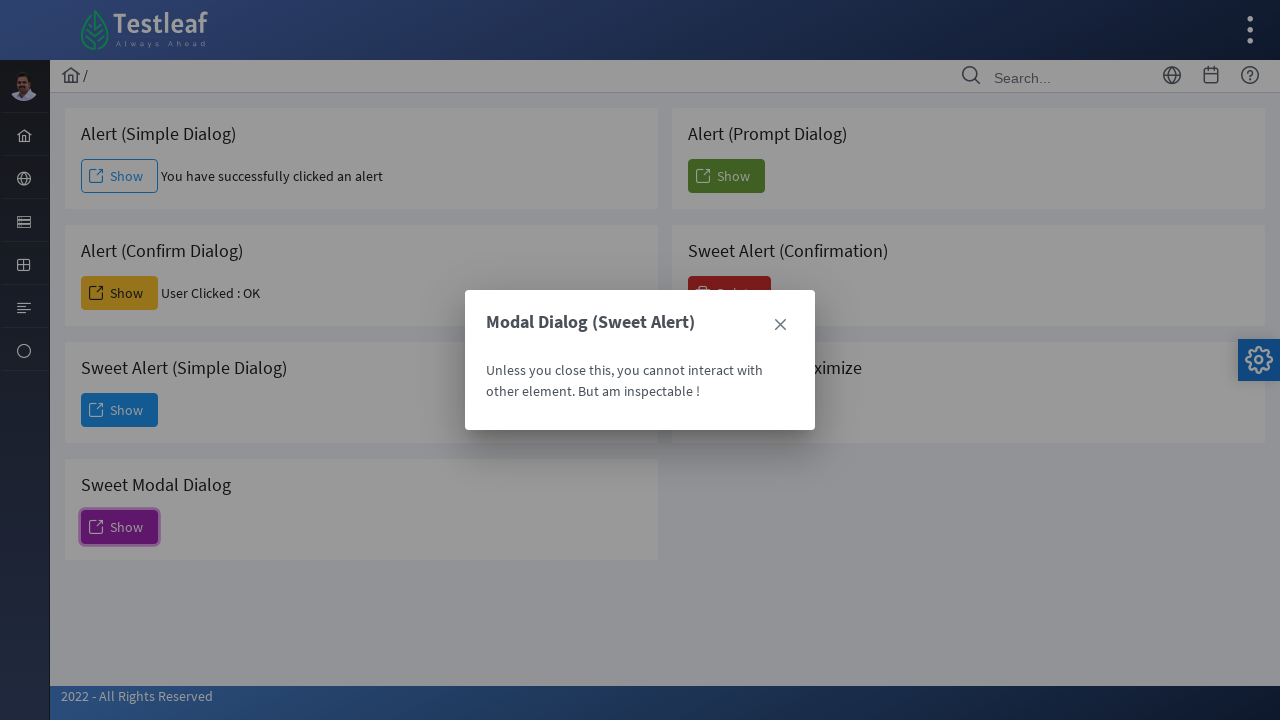

Clicked close button on second sweet alert at (780, 325) on (//span[contains(@class,'ui-icon-closethick')]//parent::a)[2]
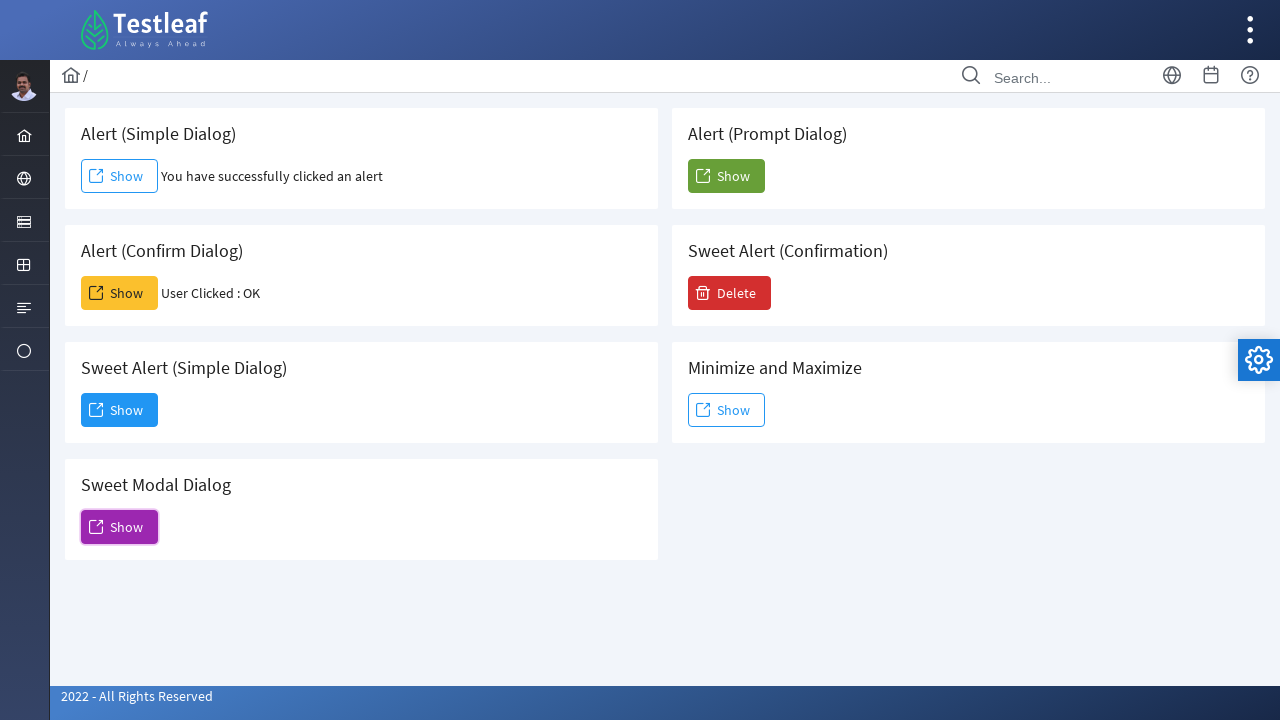

Set up dialog handler for prompt alert
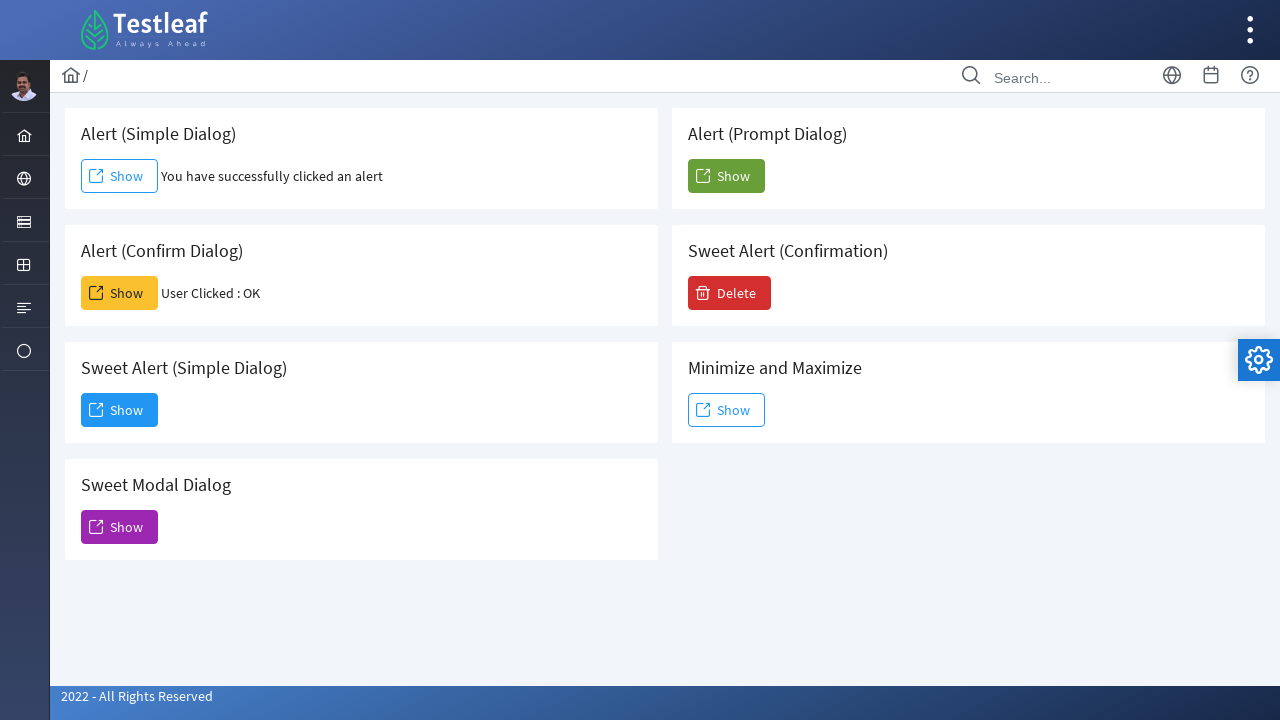

Clicked Show button for prompt alert at (726, 176) on (//span[text()='Show']//ancestor::button)[5]
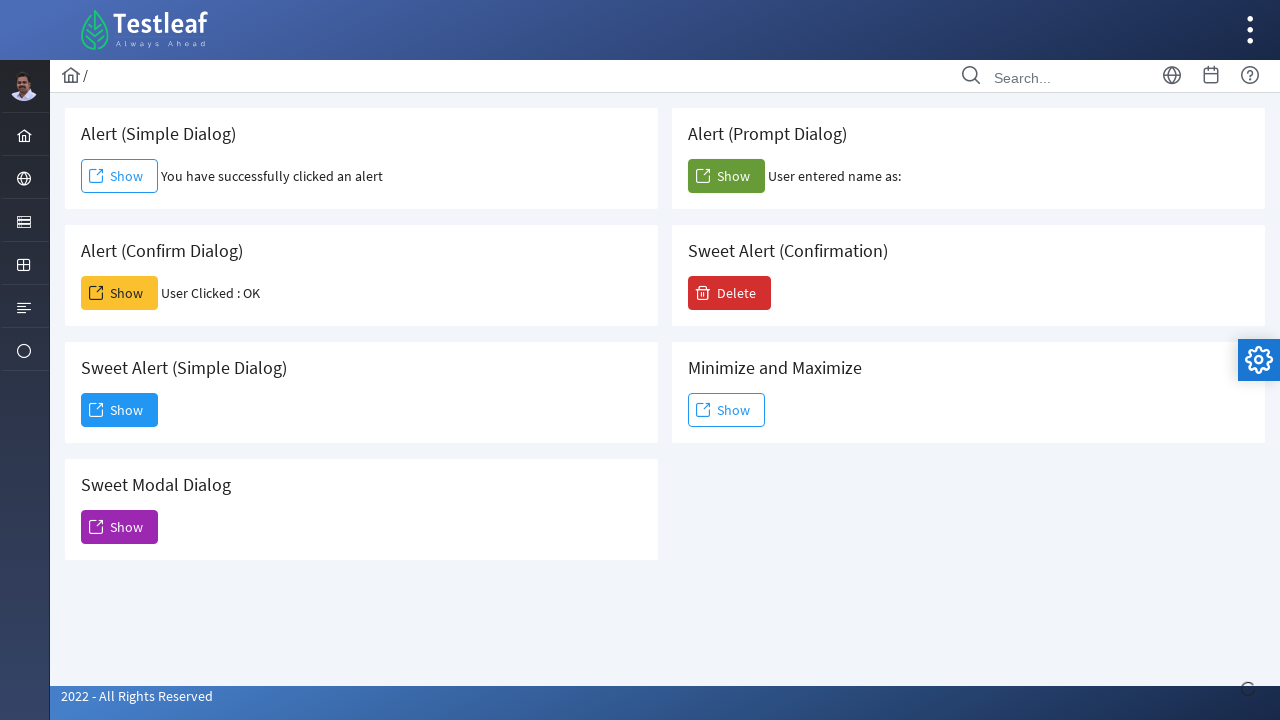

Waited 1 second for prompt alert to be handled with text input
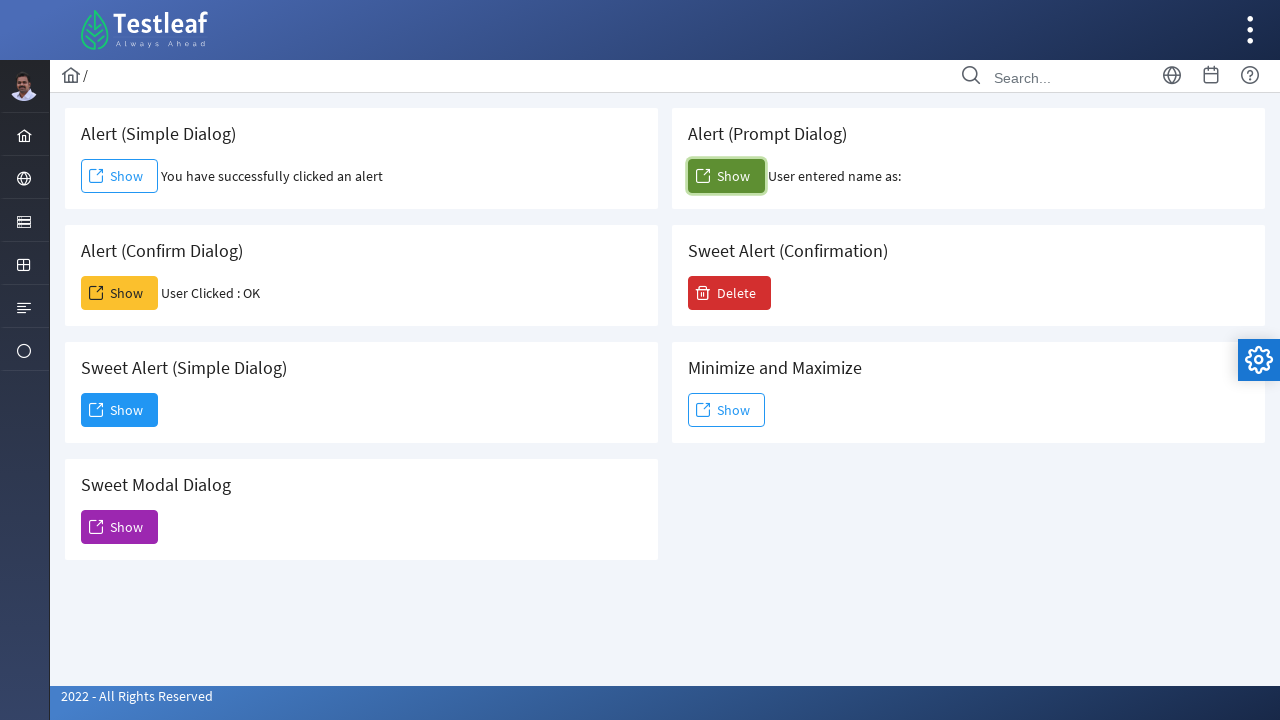

Confirmed result element is visible on page
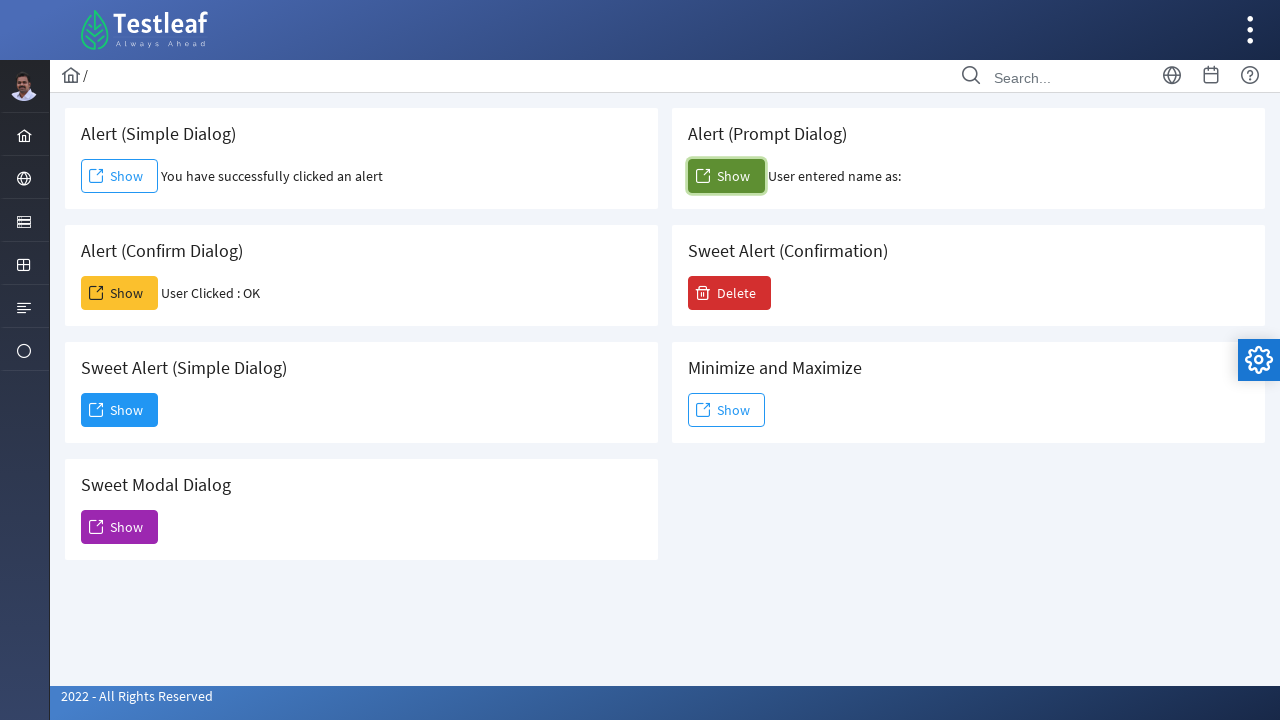

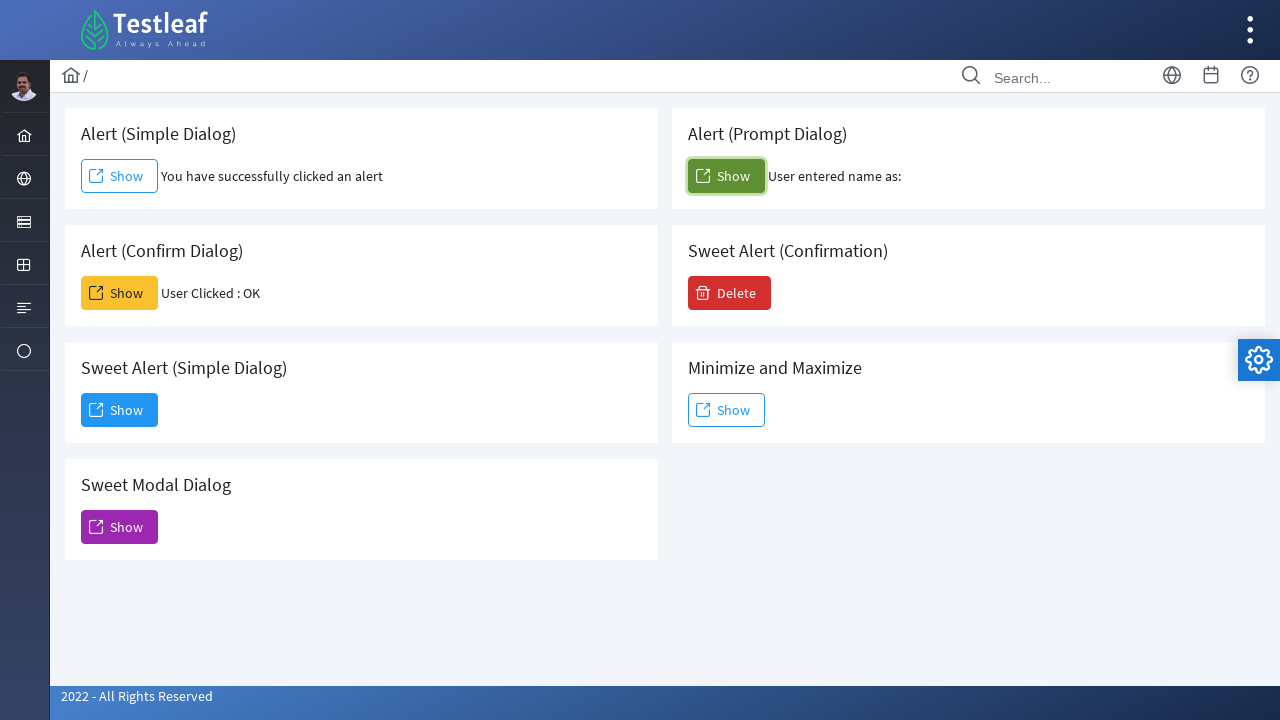